Tests auto-suggestive dropdown functionality by typing partial text and selecting a matching option from the suggestions

Starting URL: https://rahulshettyacademy.com/dropdownsPractise/

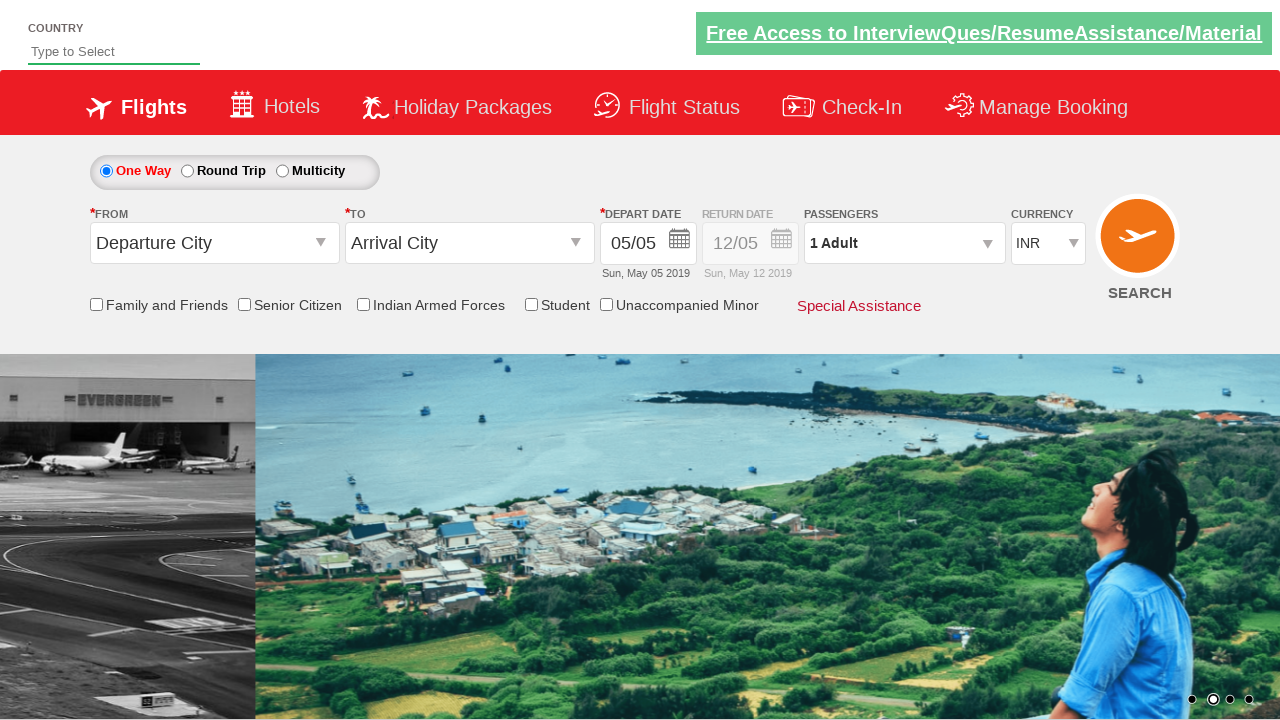

Typed 'ind' in the auto-suggest field on #autosuggest
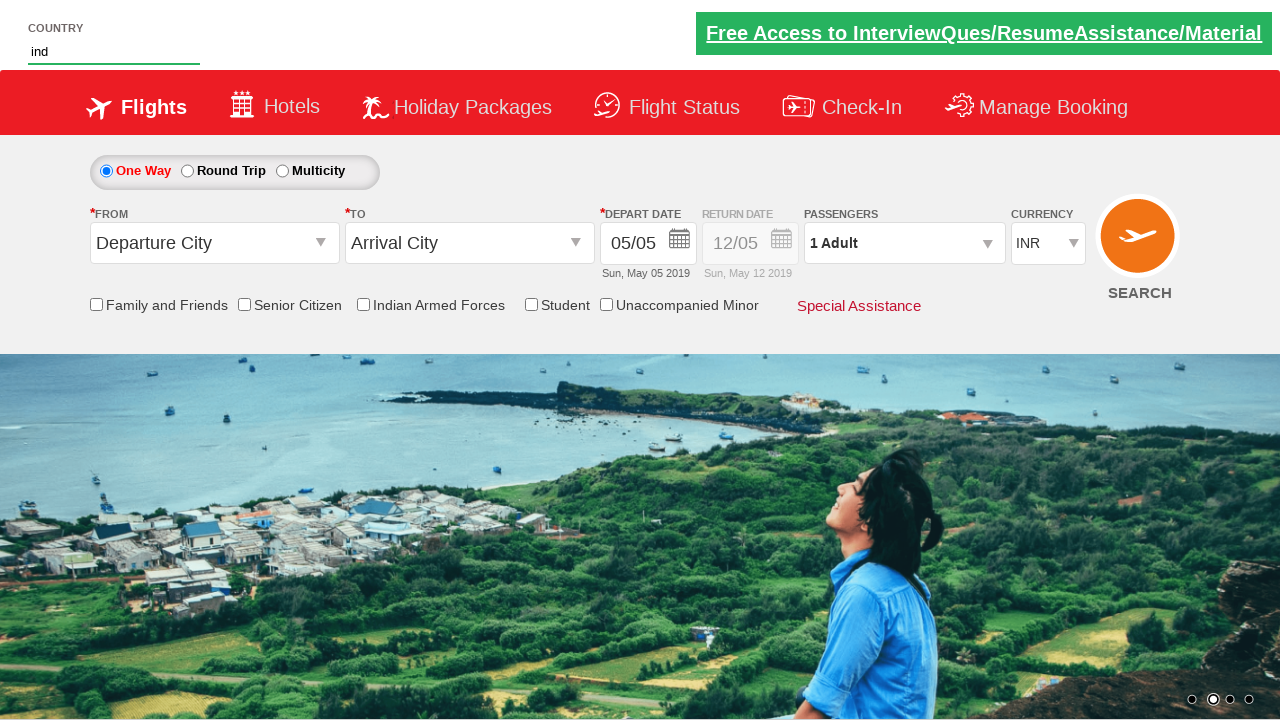

Waited for auto-suggestive dropdown to appear
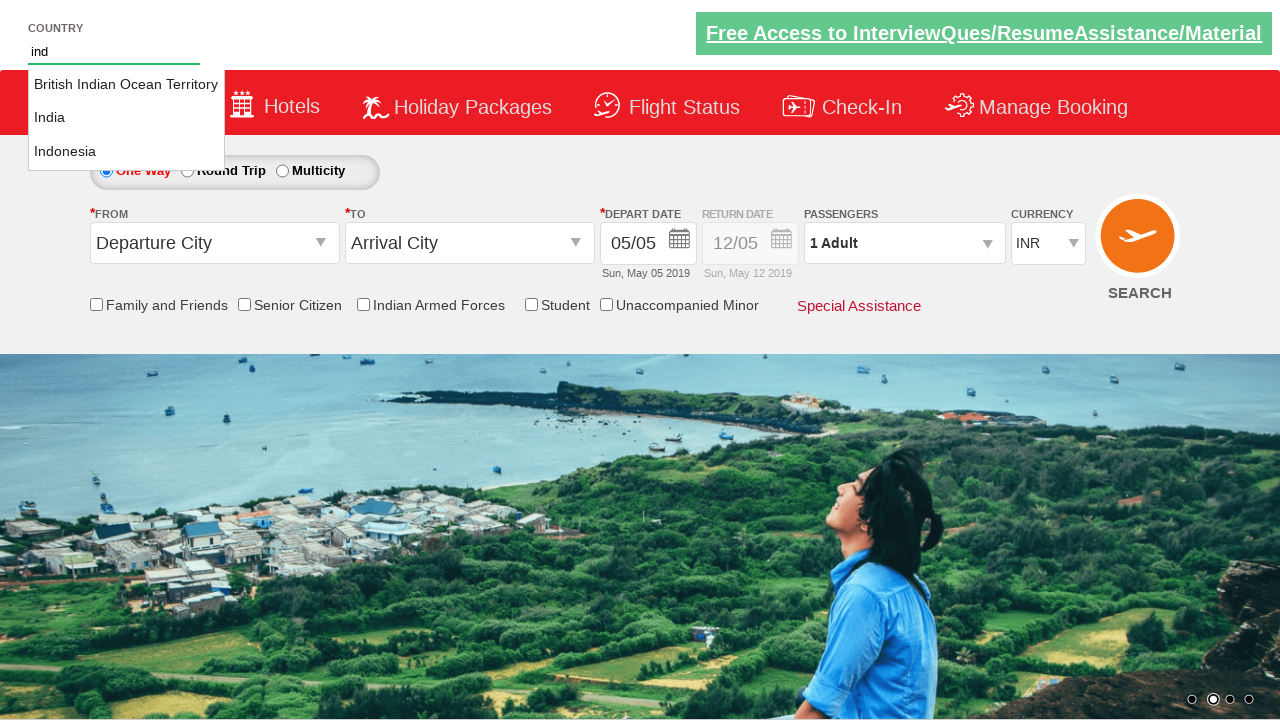

Retrieved all suggestion items from dropdown
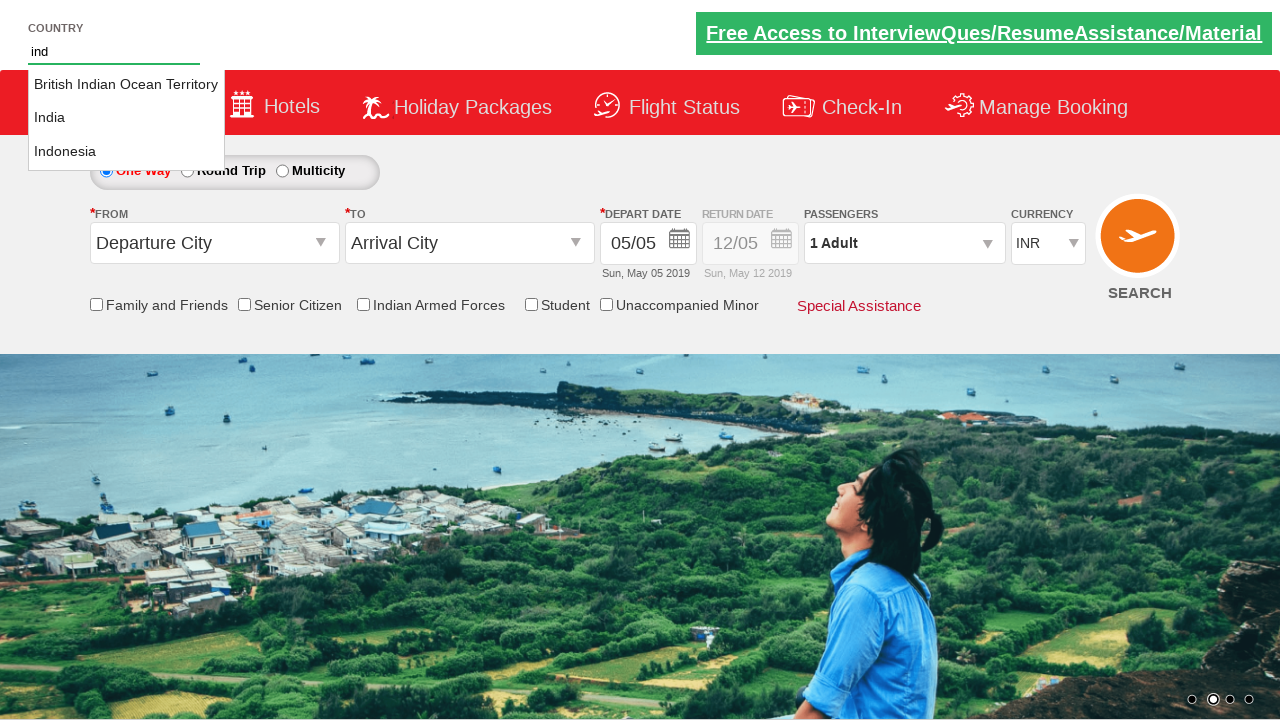

Clicked on 'India' from the suggestion list at (126, 118) on li.ui-menu-item a >> nth=1
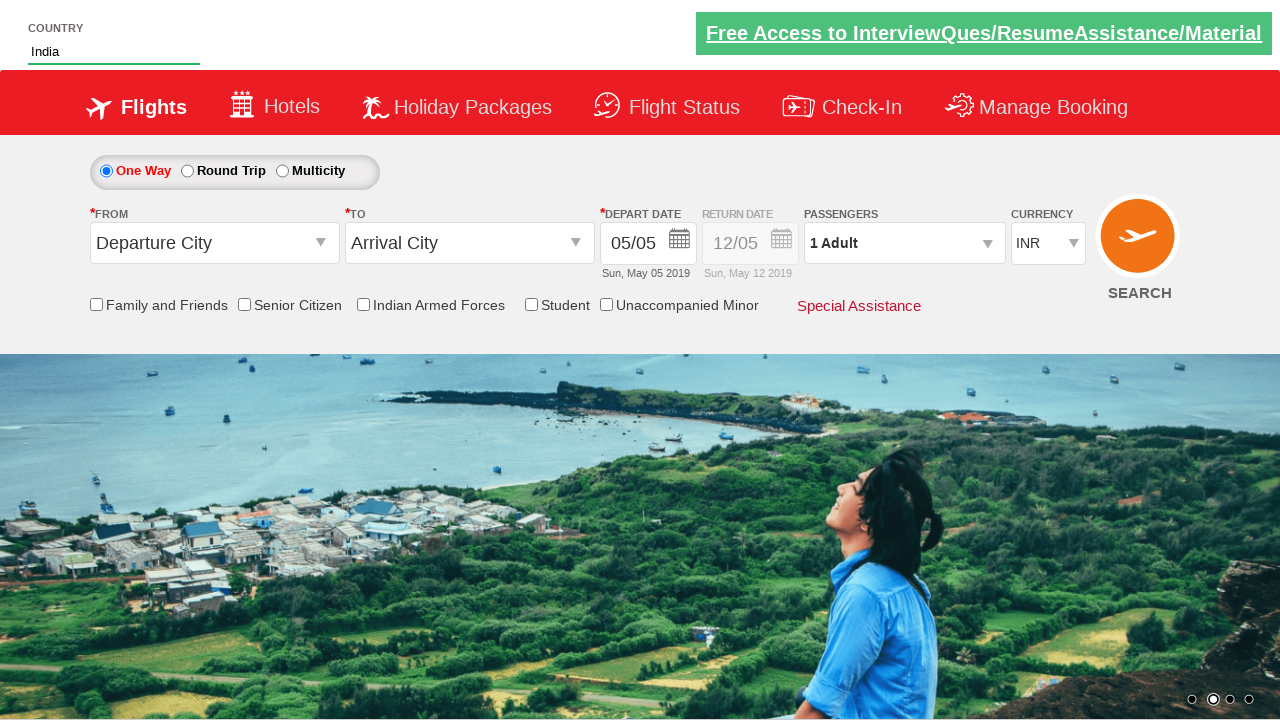

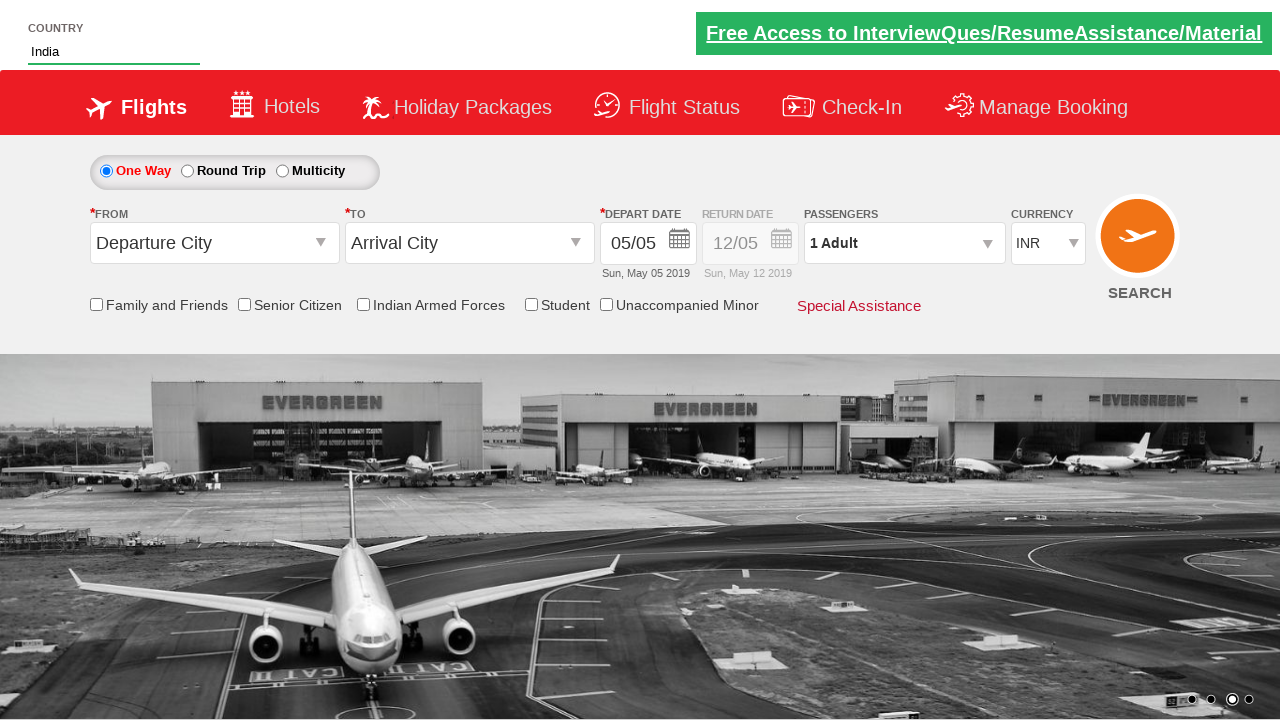